Tests the behavior of finding single elements - demonstrates finding one element, multiple elements (taking first), and handling non-existent elements

Starting URL: https://automationfc.github.io/multiple-fields/index.html

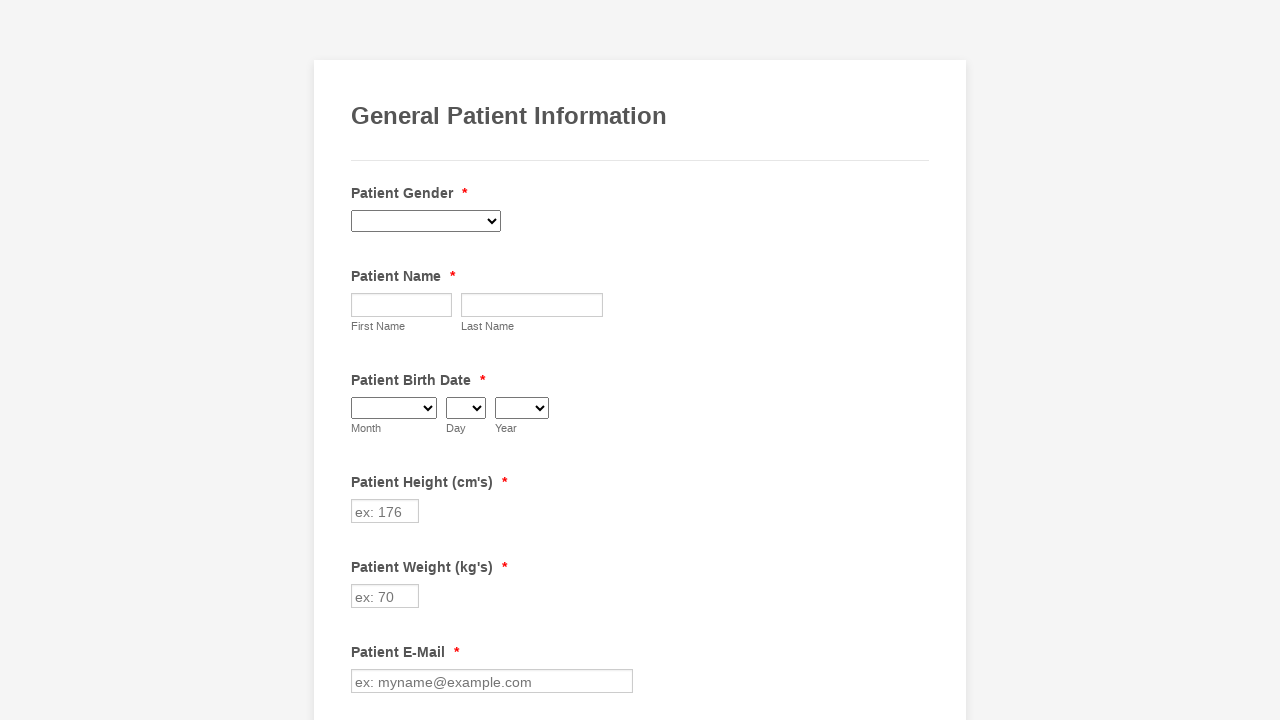

Filled input field with ID 'first_45' with text 'Automation FC' on input#first_45
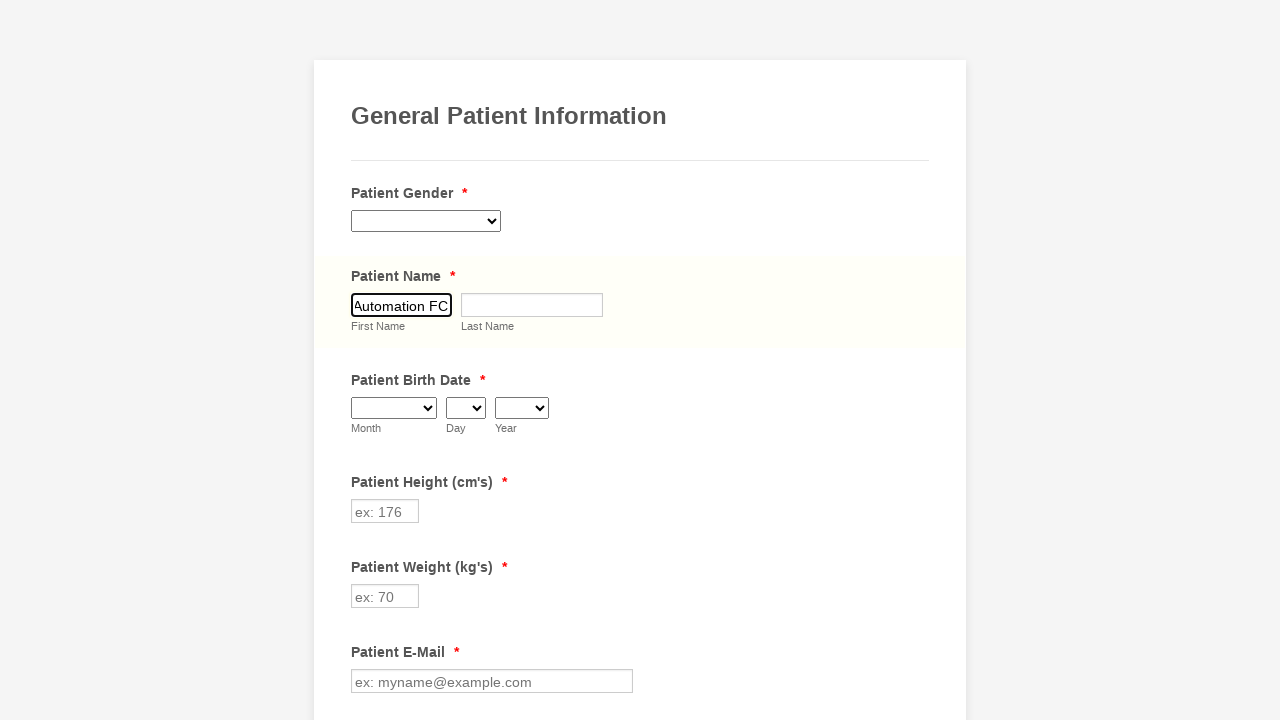

Clicked first checkbox element at (362, 360) on input[type='checkbox']
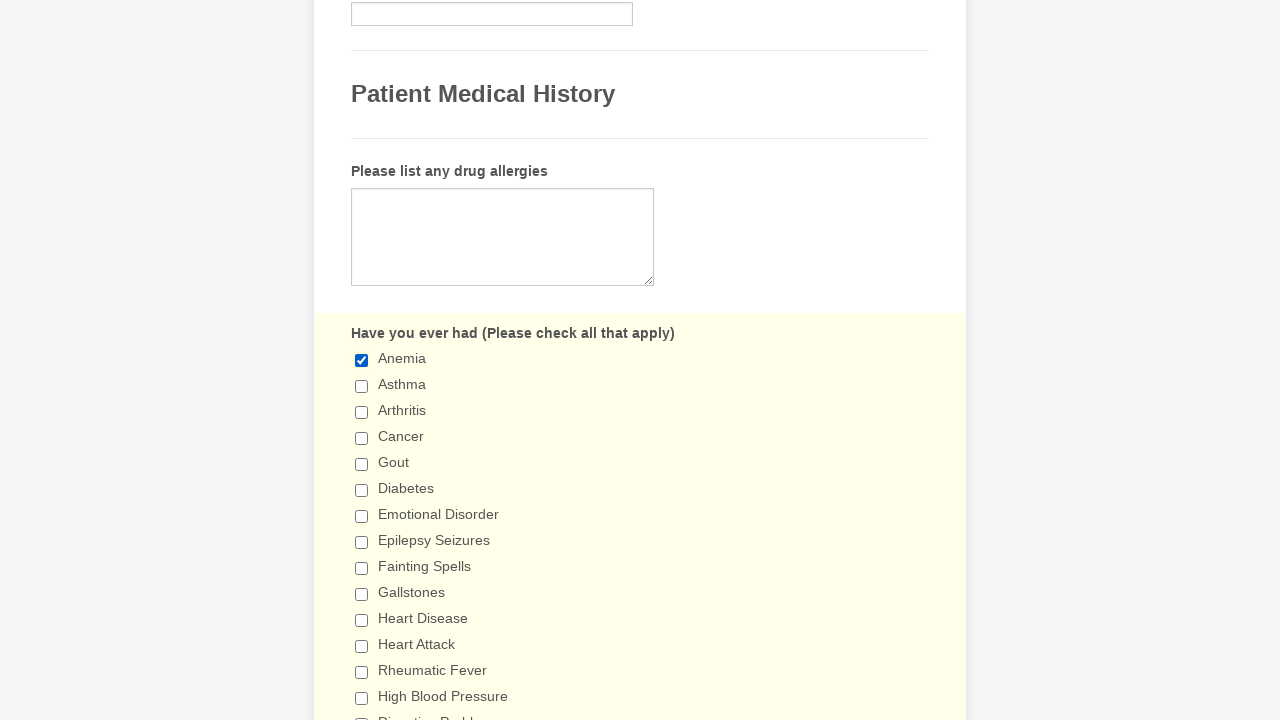

Attempted to click non-existent element with type 'dasacccx' - failed as expected on input[type='dasacccx']
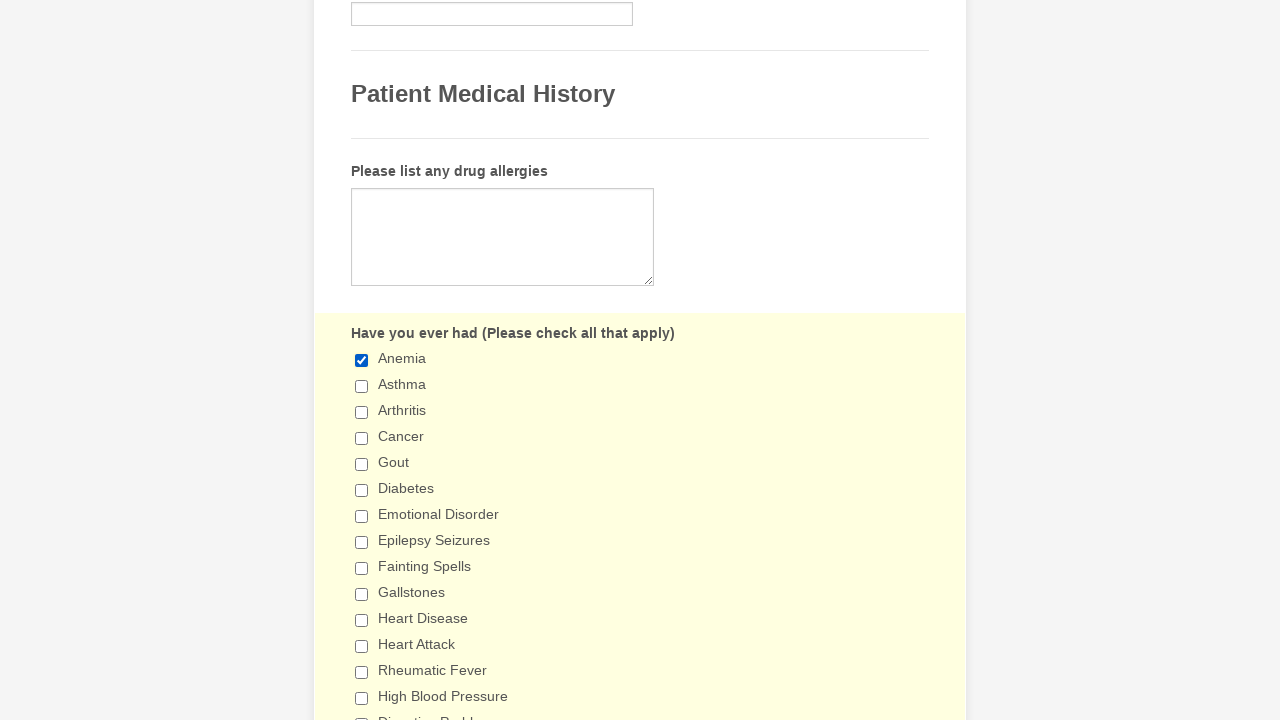

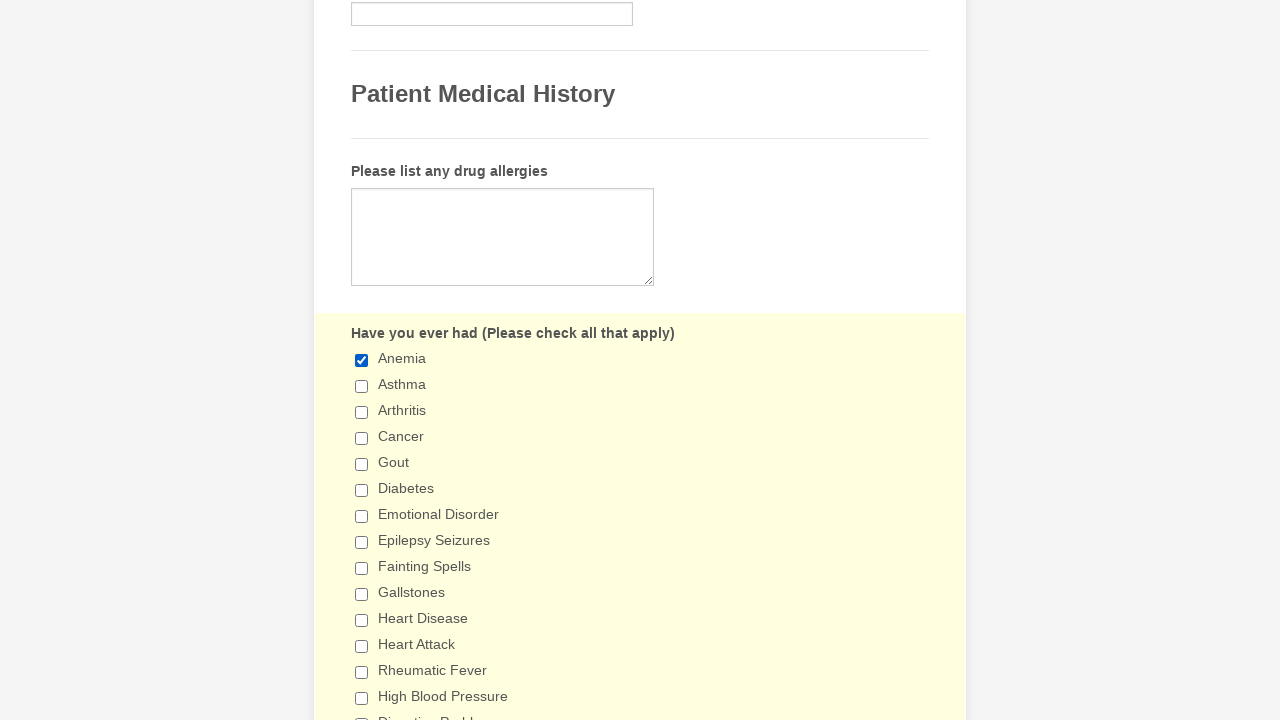